Navigates to an EMI calculator website and interacts with the loan amount slider element to verify its presence and location

Starting URL: https://emicalculator.net/

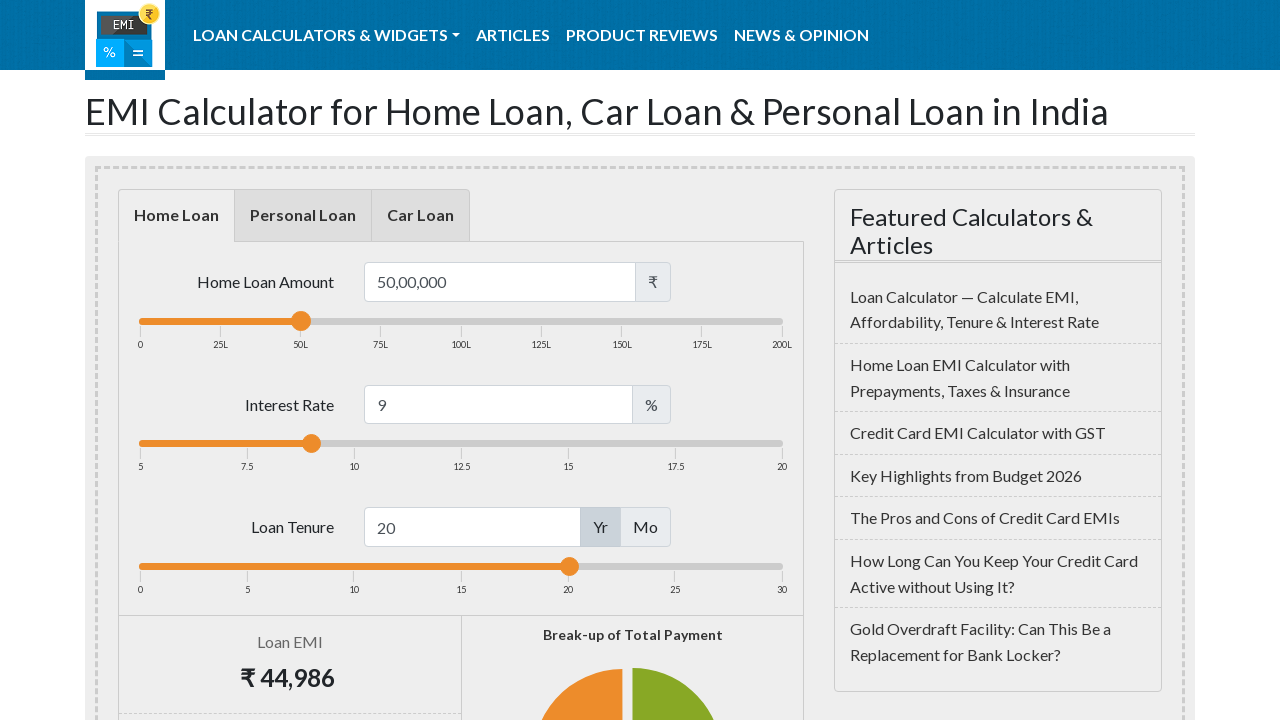

Navigated to EMI calculator website at https://emicalculator.net/
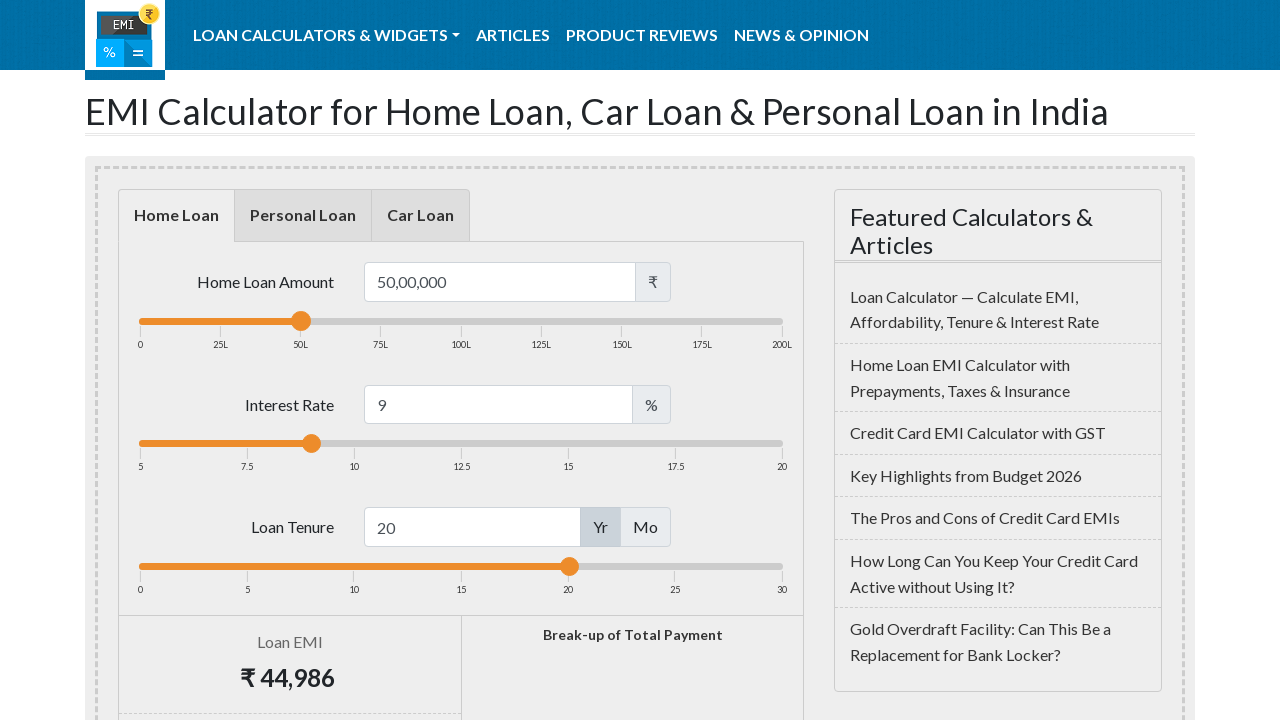

Waited for and located the loan amount slider element
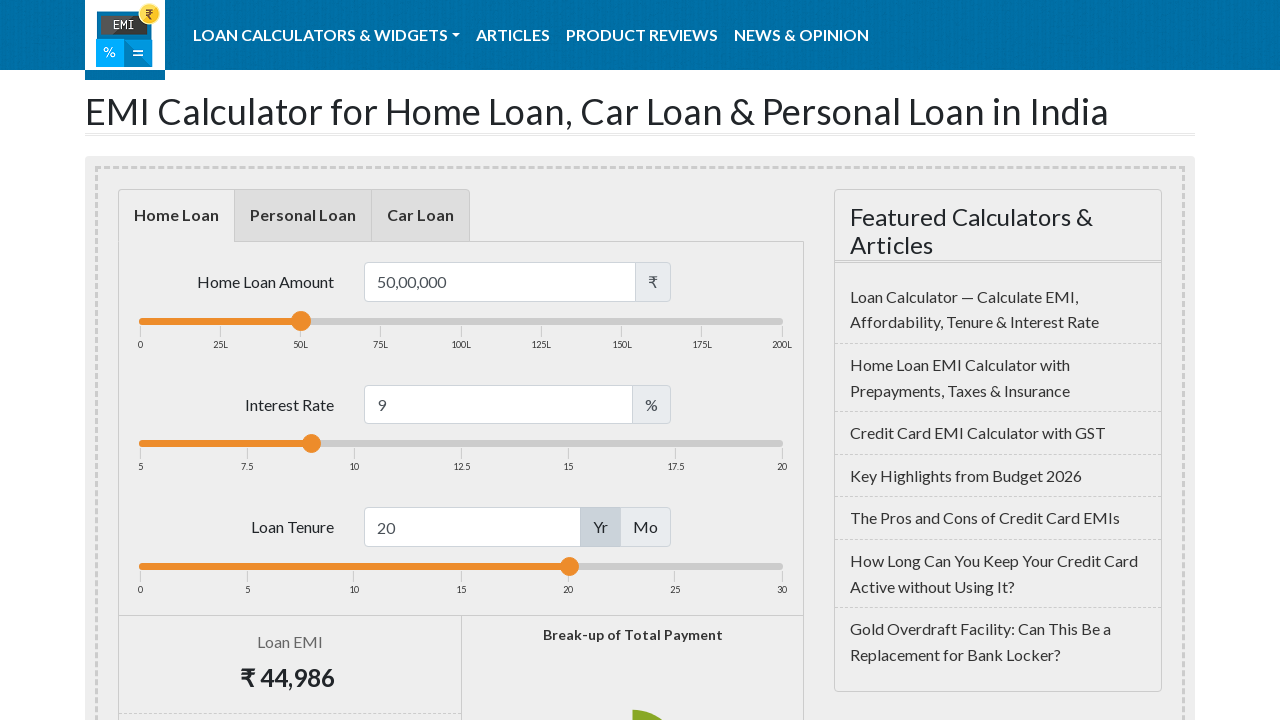

Retrieved slider bounding box with X position: 291.203125
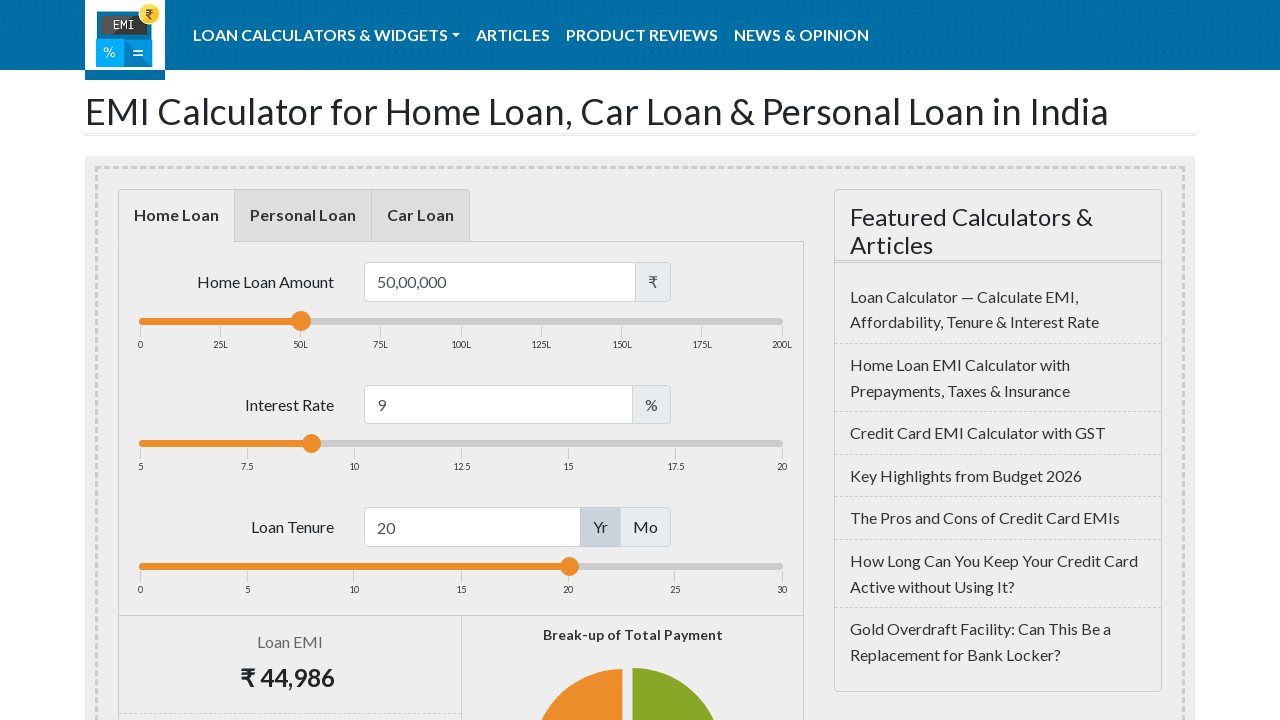

Printed slider X position: 291.203125
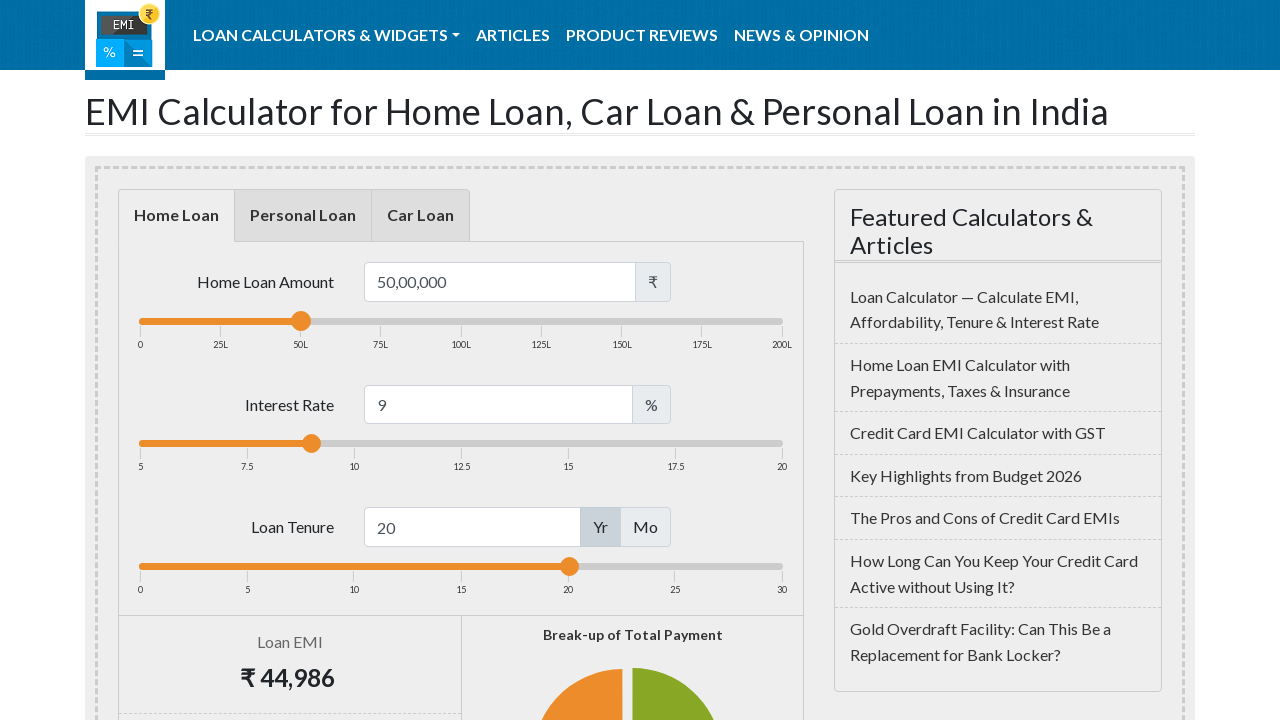

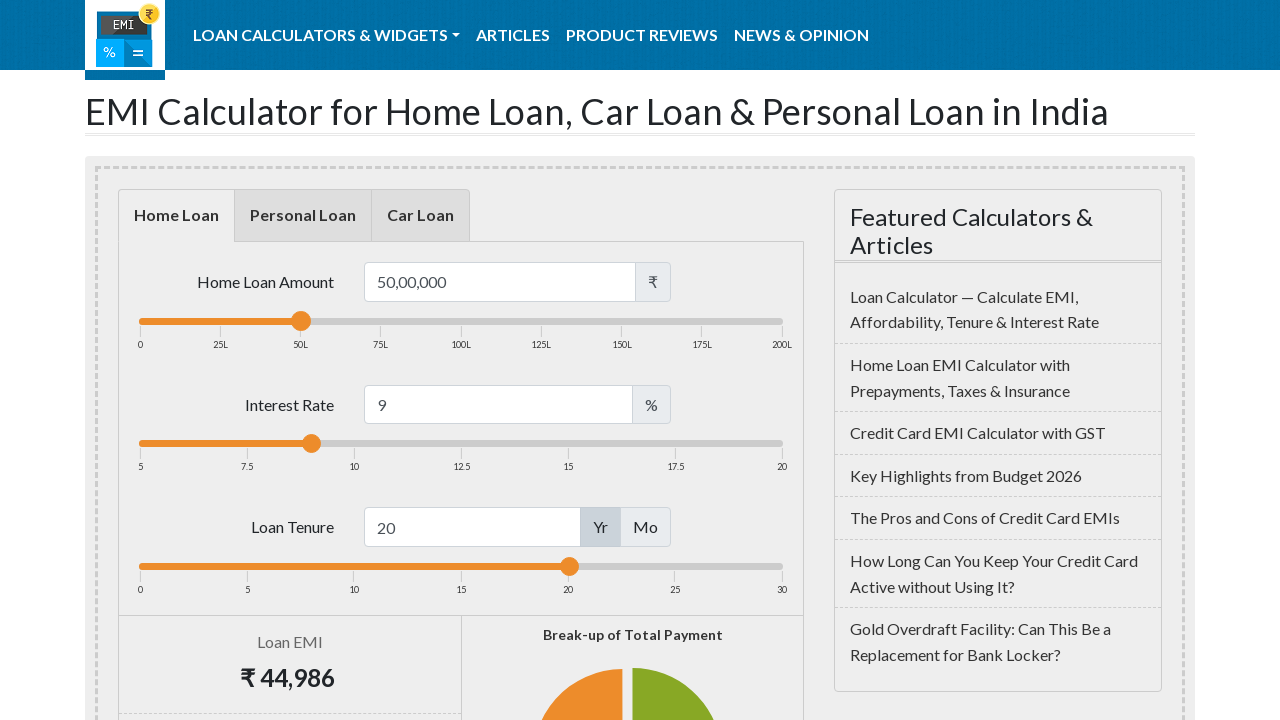